Tests web tables by adding a new record, editing an existing record's email, deleting a record, and searching the table.

Starting URL: https://demoqa.com/elements

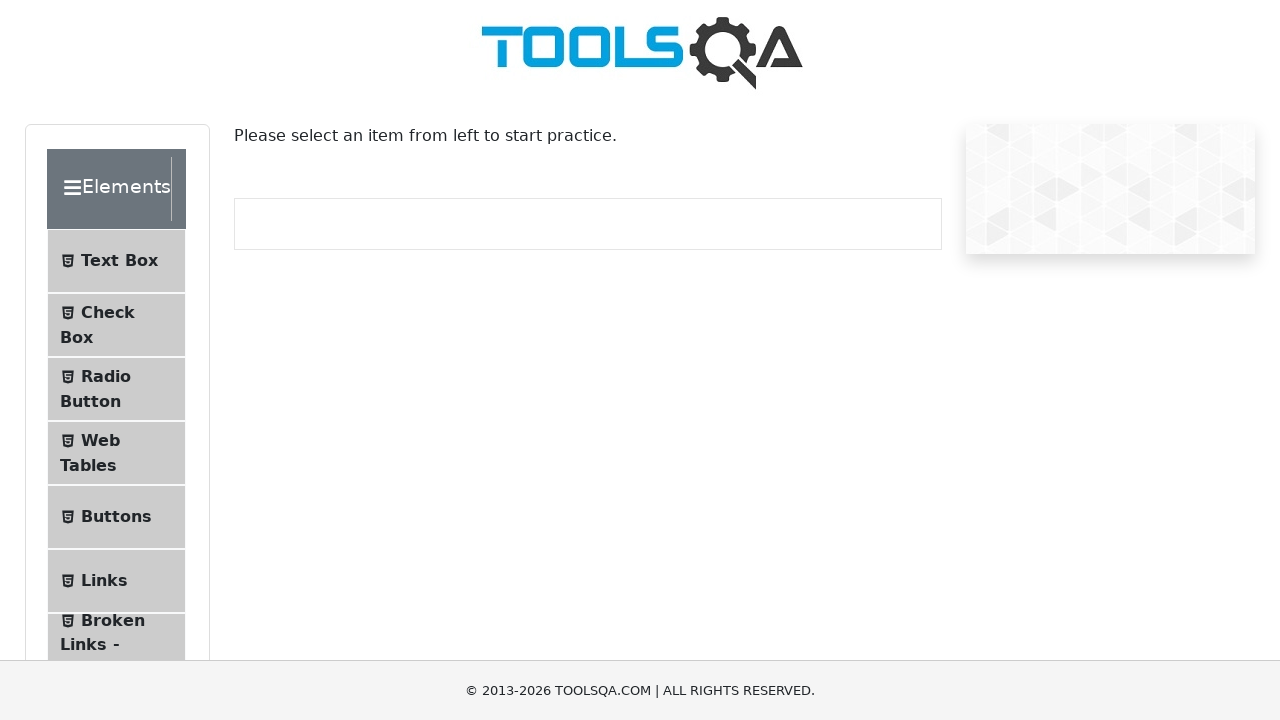

Clicked on Web Tables menu item at (100, 440) on xpath=//span[text()='Web Tables']
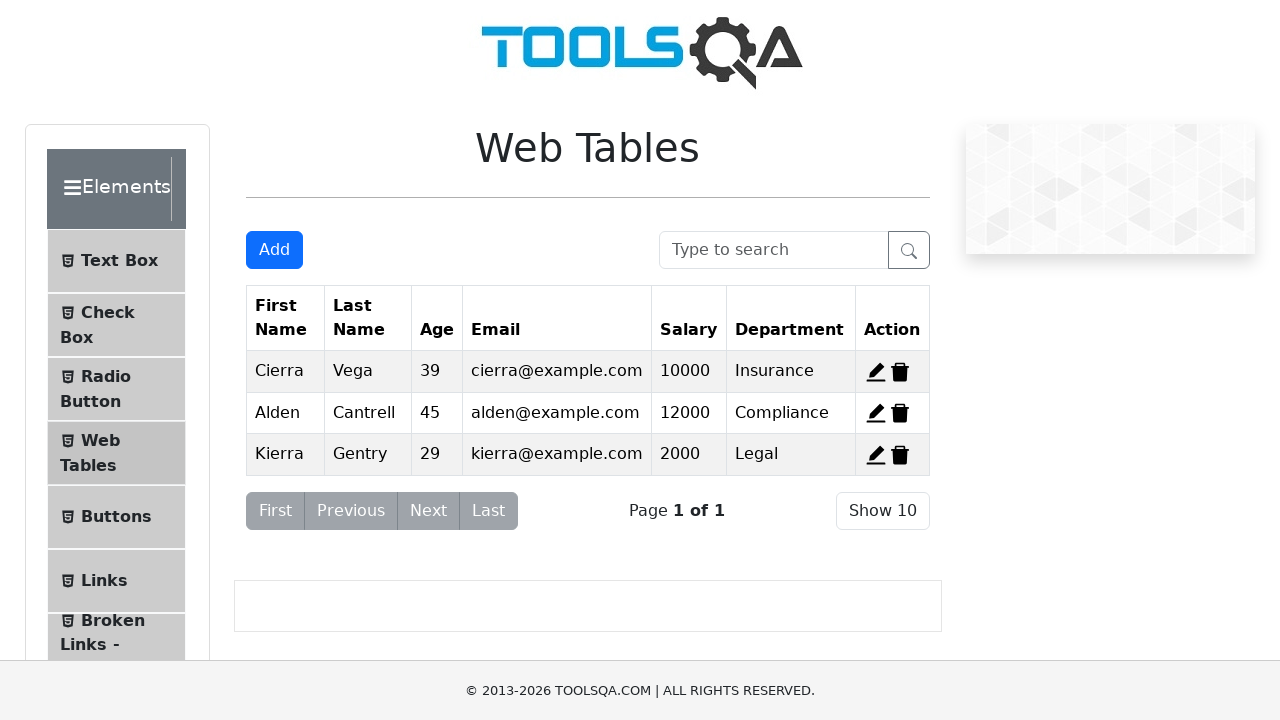

Clicked Add button to open new record form at (274, 250) on #addNewRecordButton
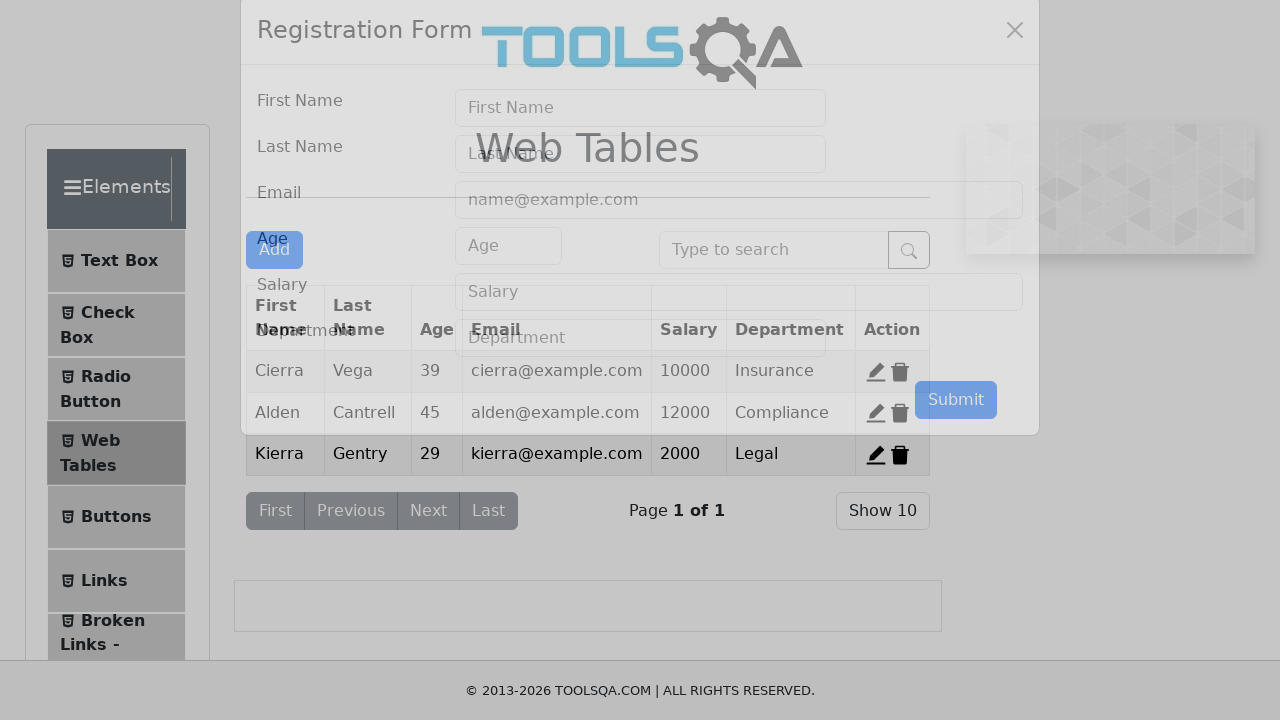

Filled first name field with 'Zubair' on #firstName
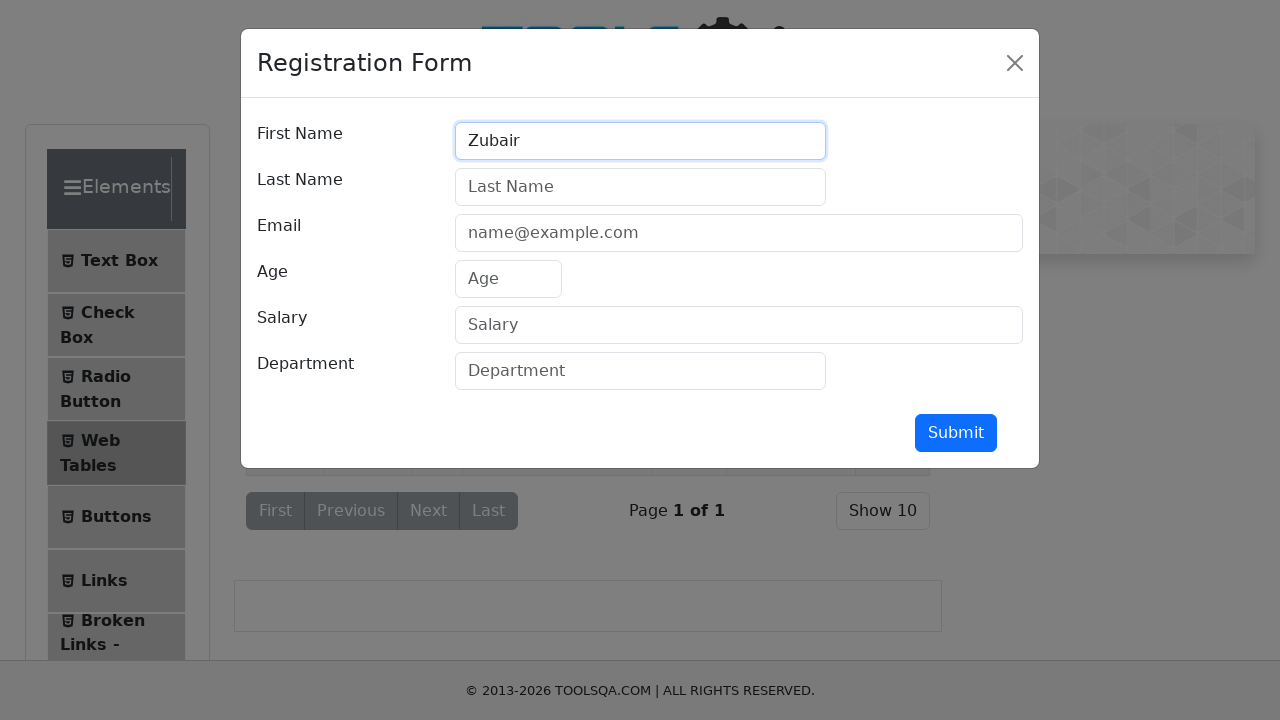

Filled last name field with 'Ahmed' on #lastName
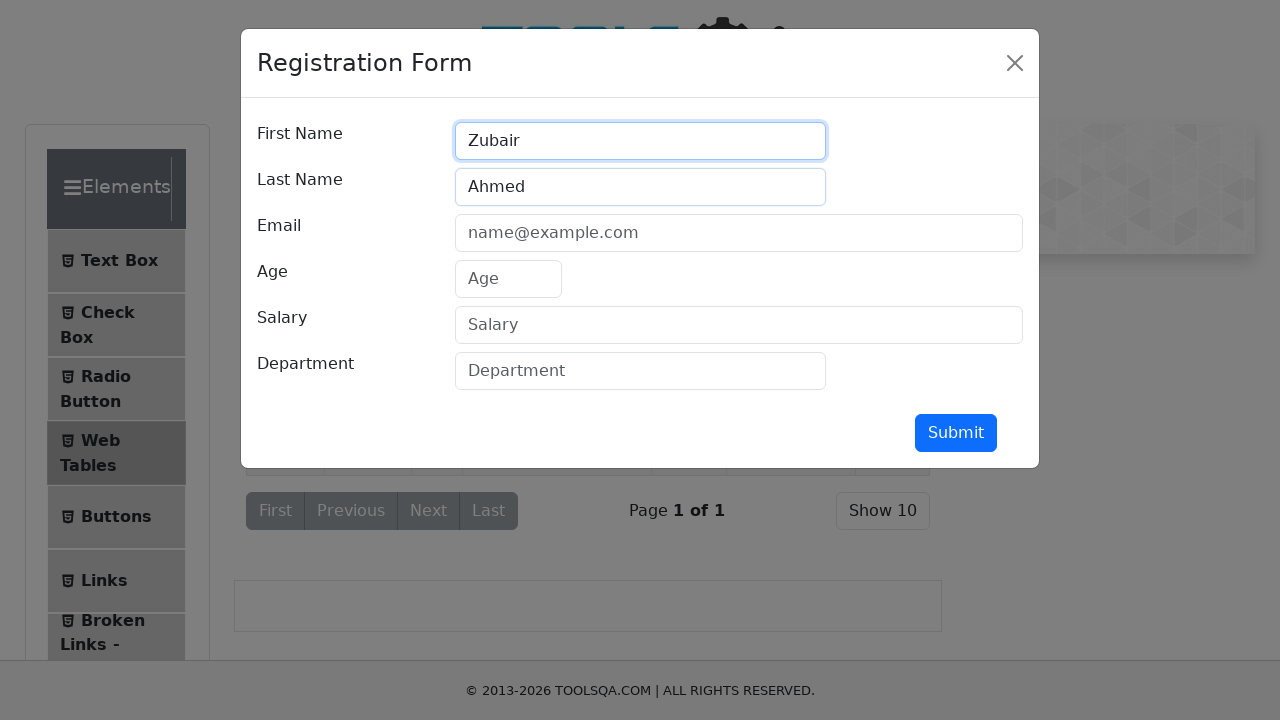

Filled email field with 'Z123@gmail.com' on #userEmail
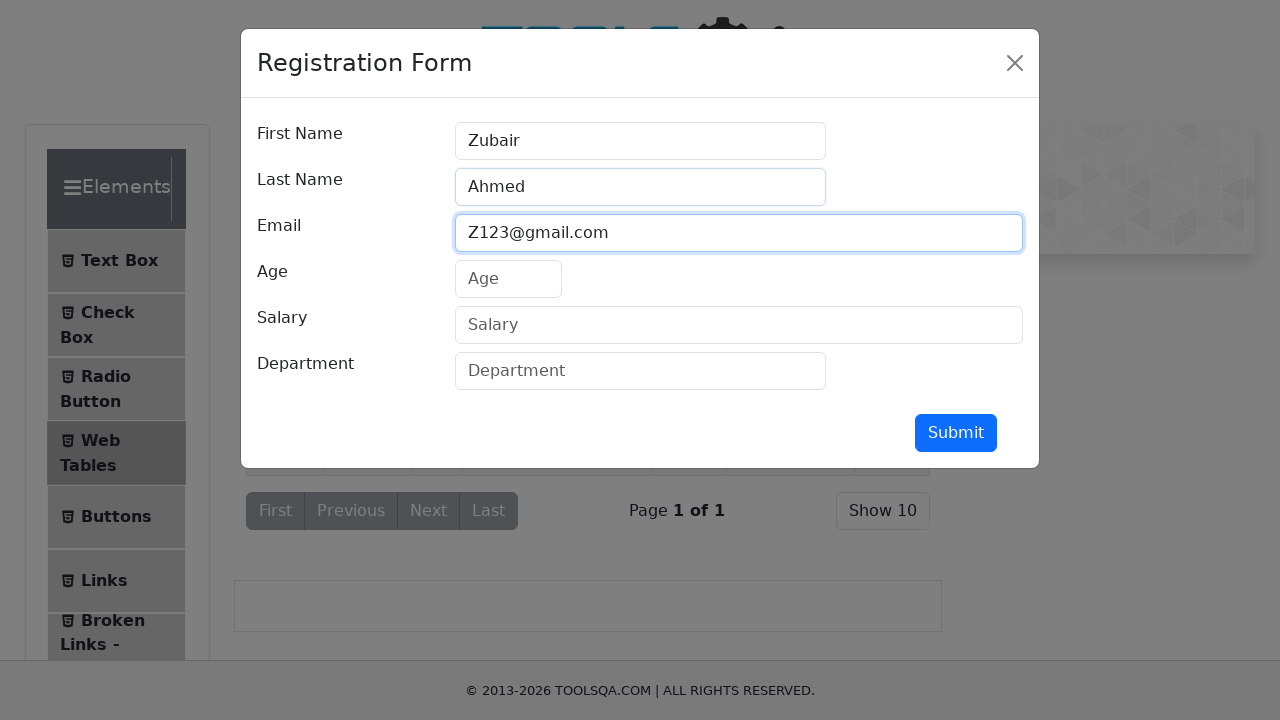

Filled age field with '25' on #age
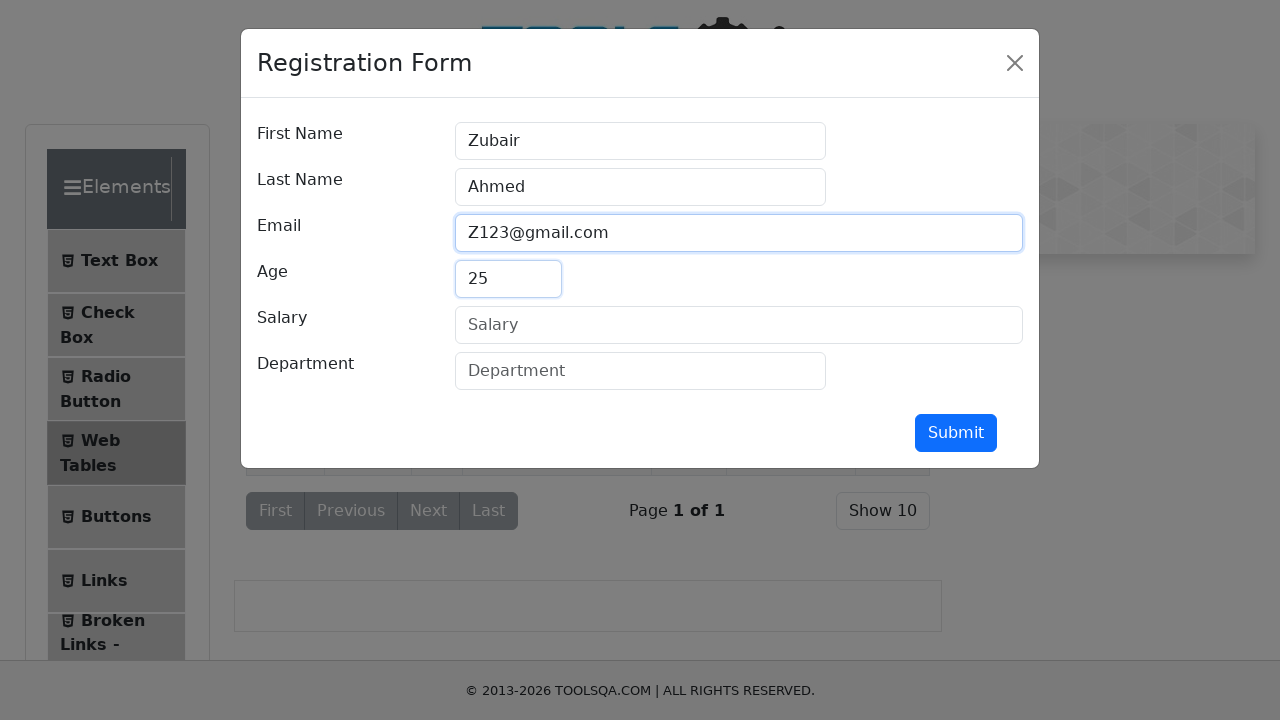

Filled salary field with '10000' on #salary
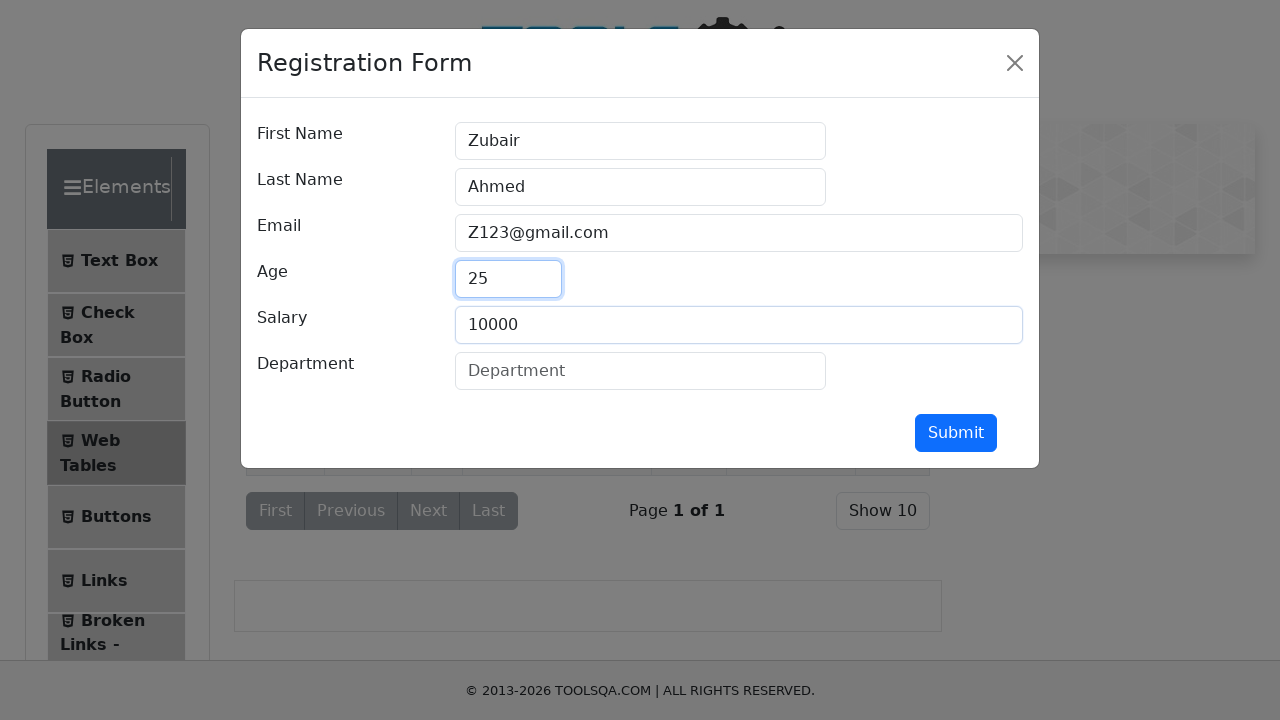

Filled department field with 'CSE' on #department
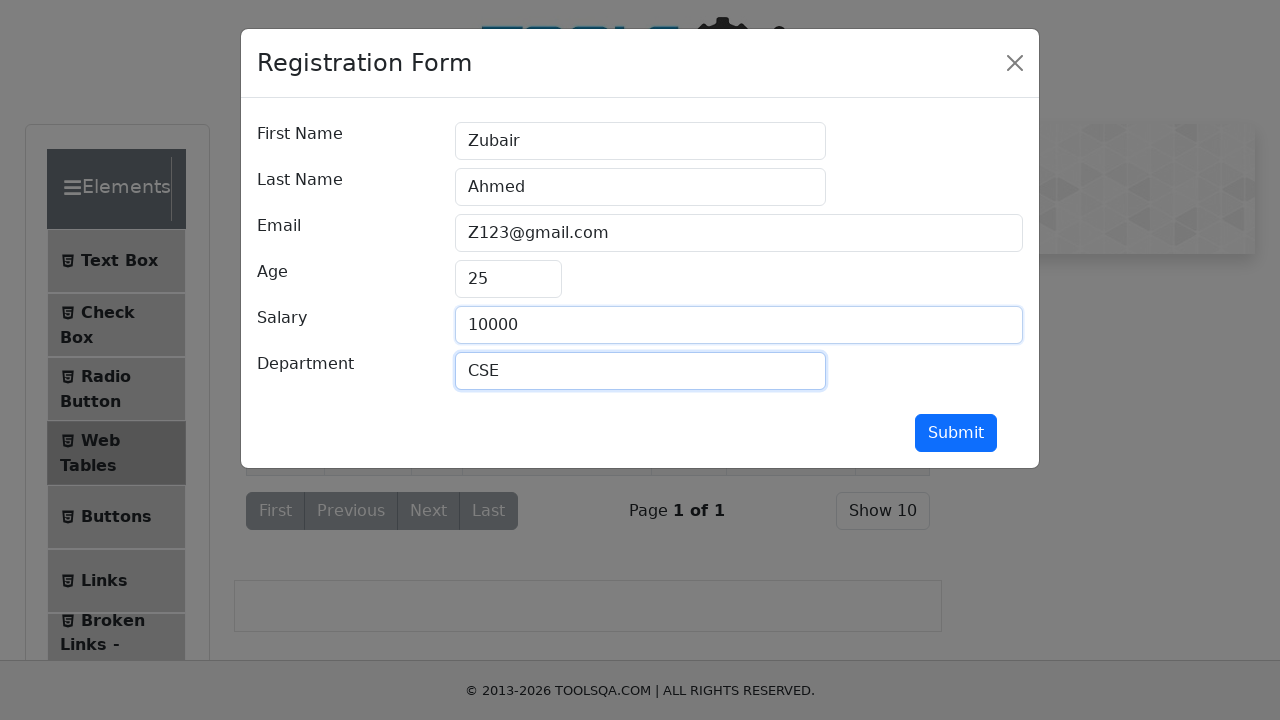

Submitted new record form at (956, 433) on #submit
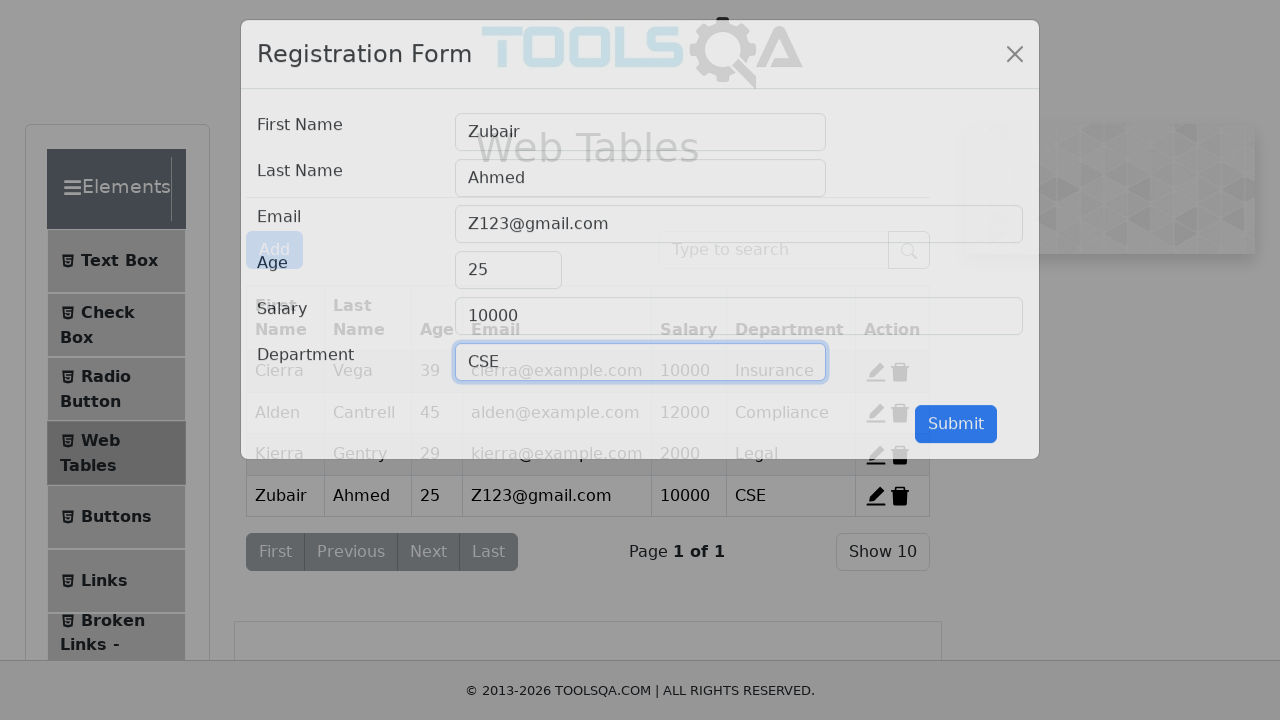

Clicked edit button for record 2 at (876, 413) on #edit-record-2
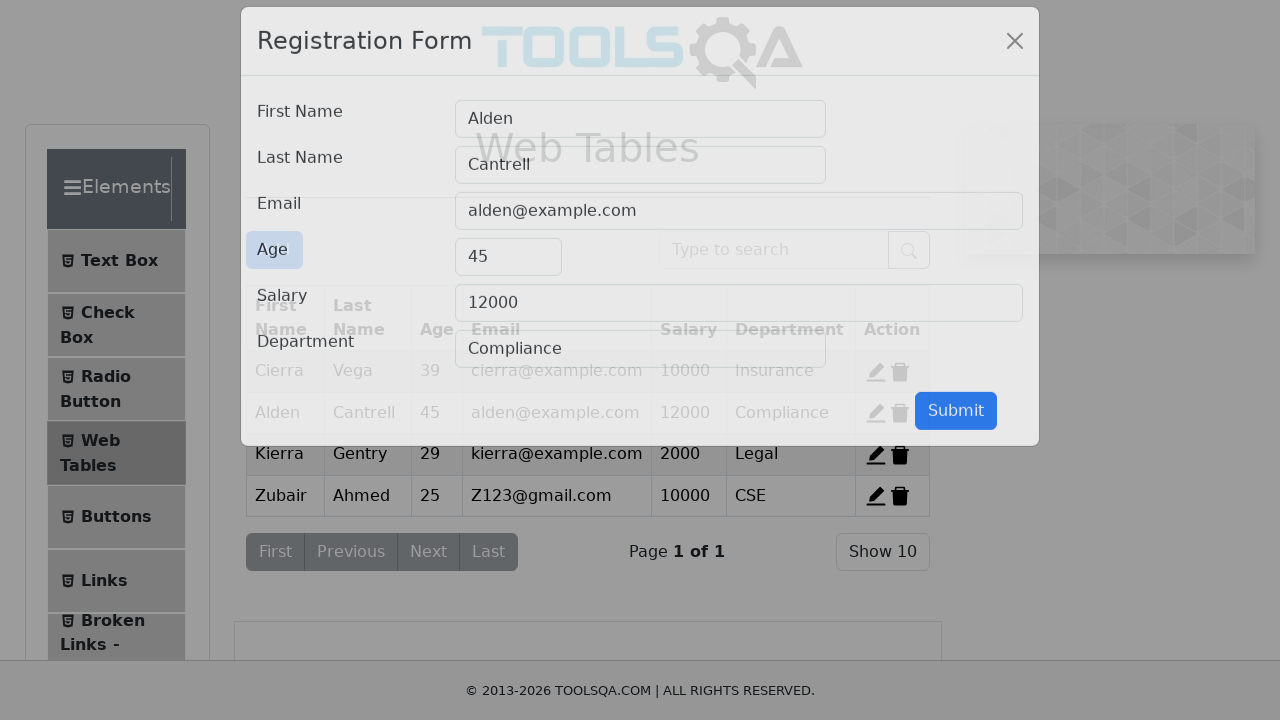

Cleared email field on #userEmail
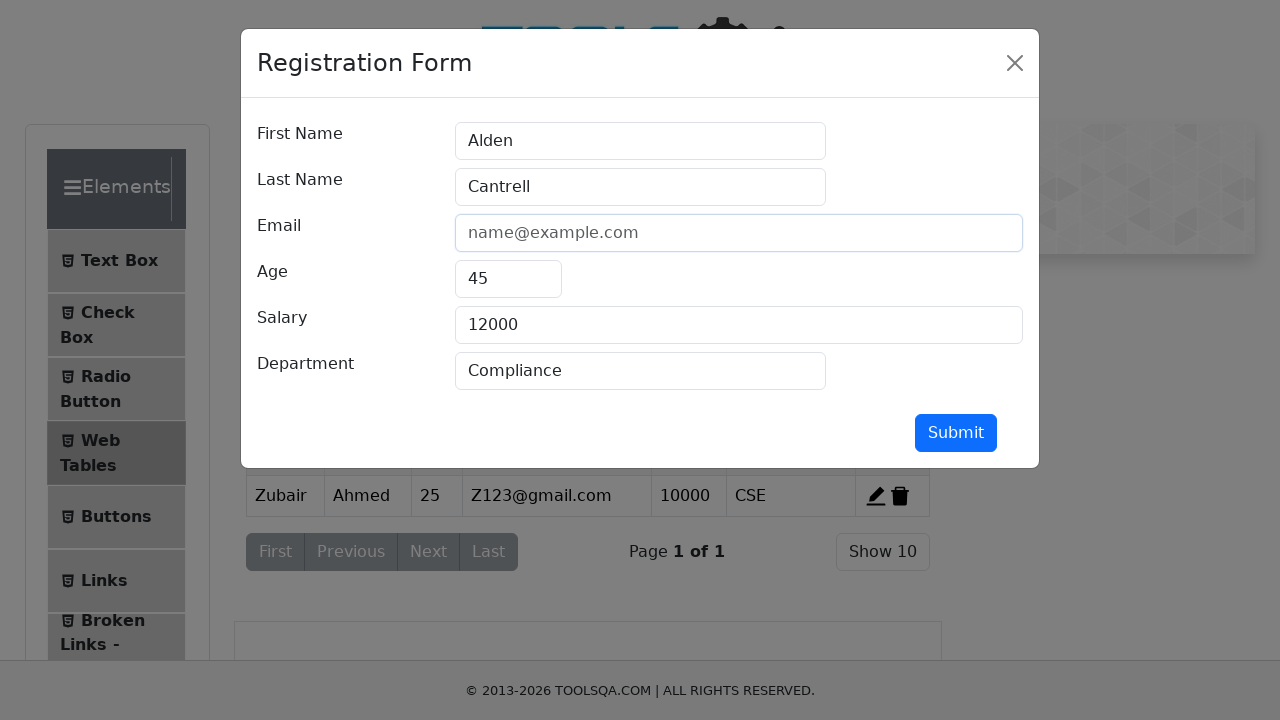

Updated email field with 'text@12example.com' on #userEmail
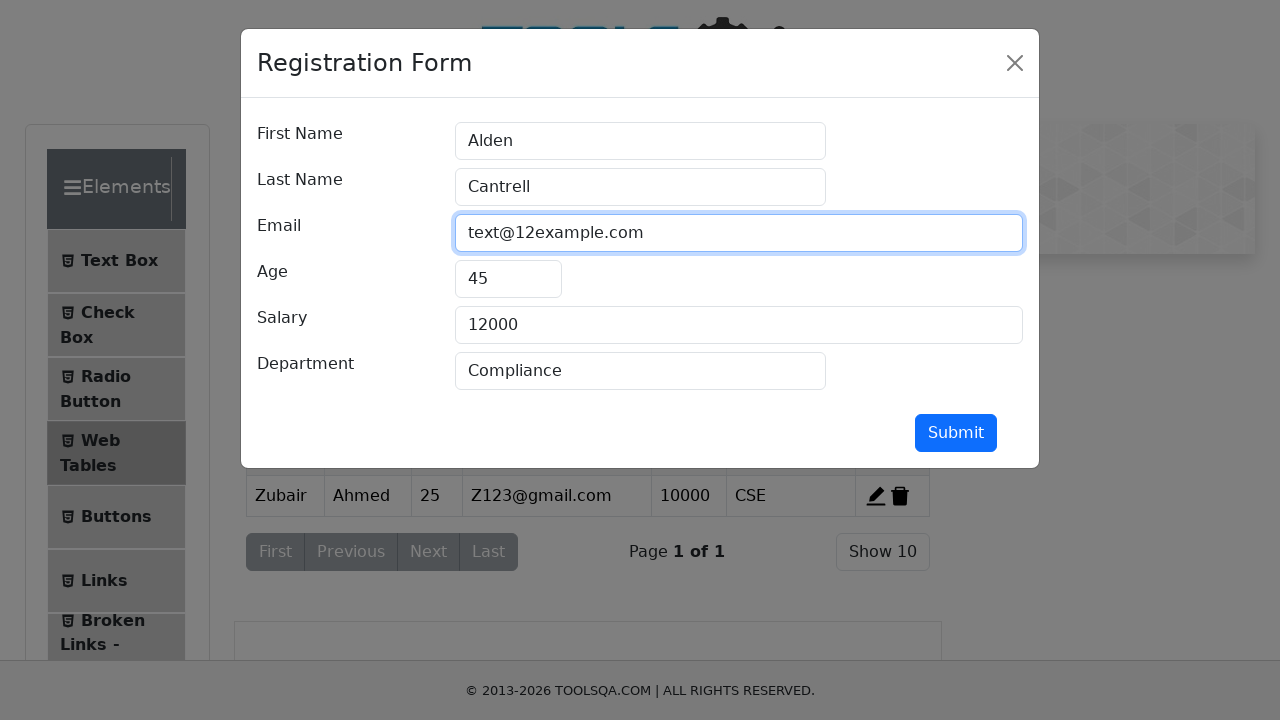

Submitted edited record at (956, 433) on #submit
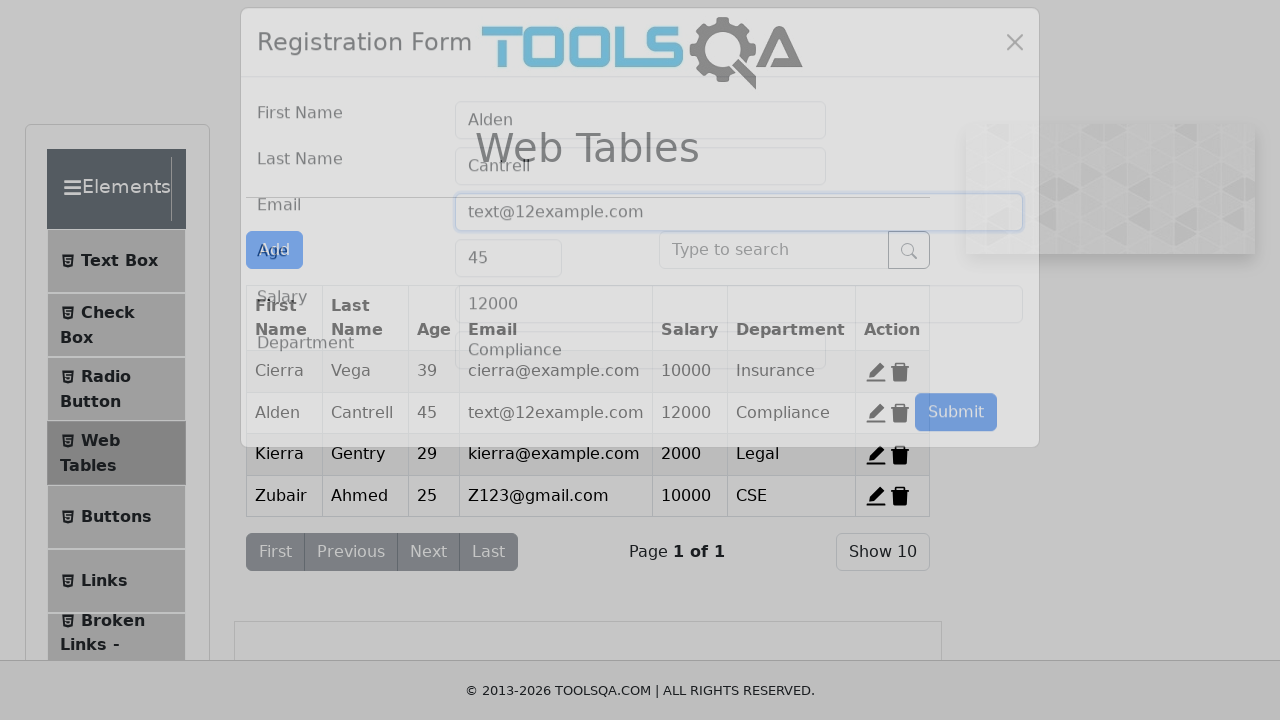

Clicked delete button for record 3 at (900, 454) on #delete-record-3
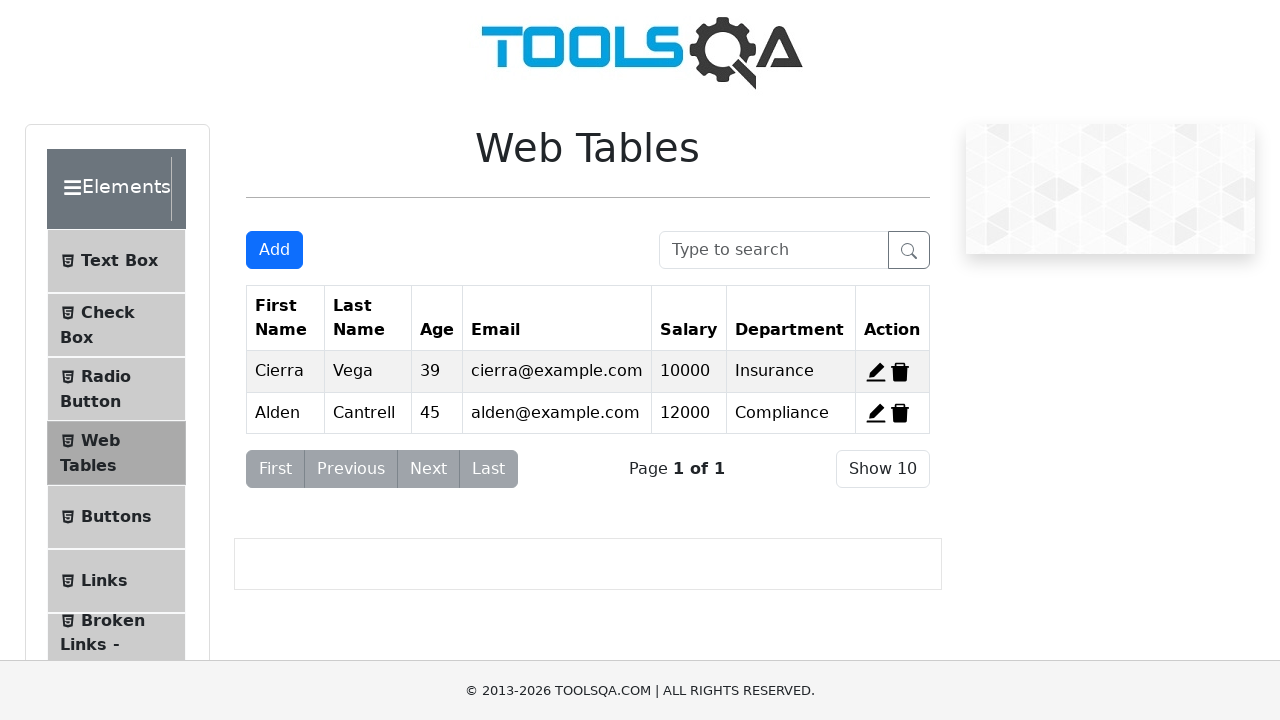

Searched table with 'Zu' on #searchBox
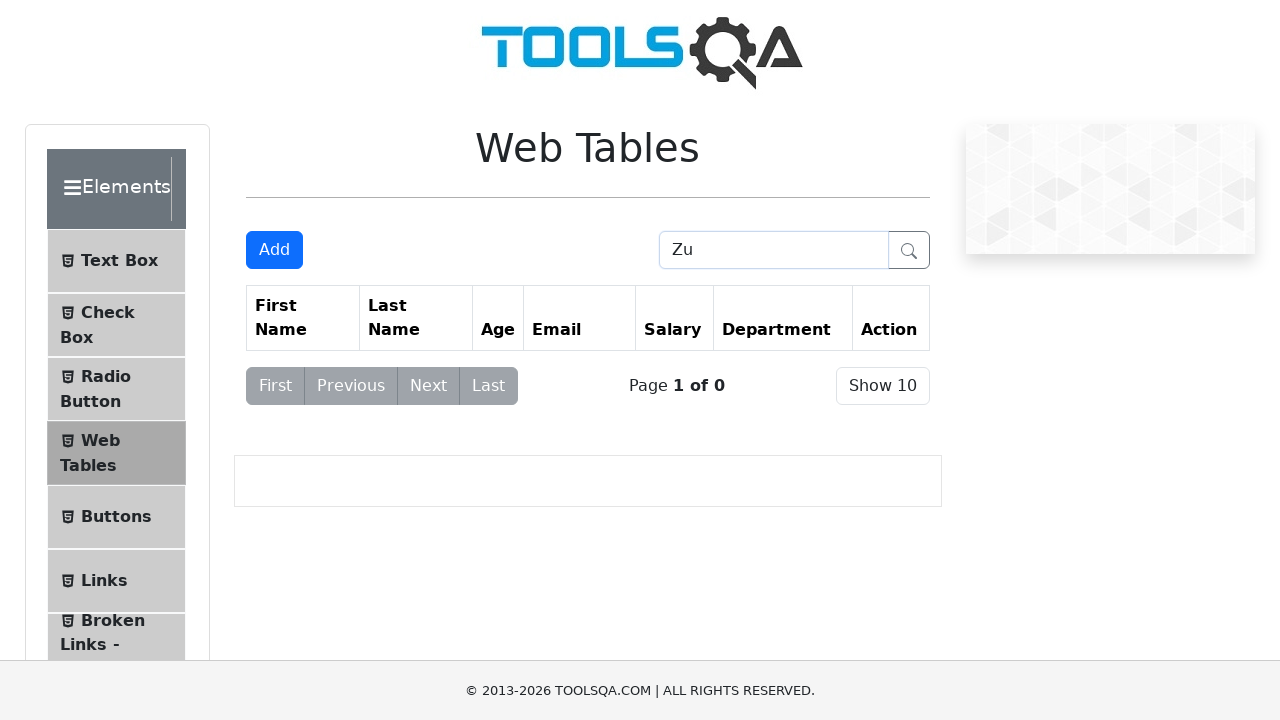

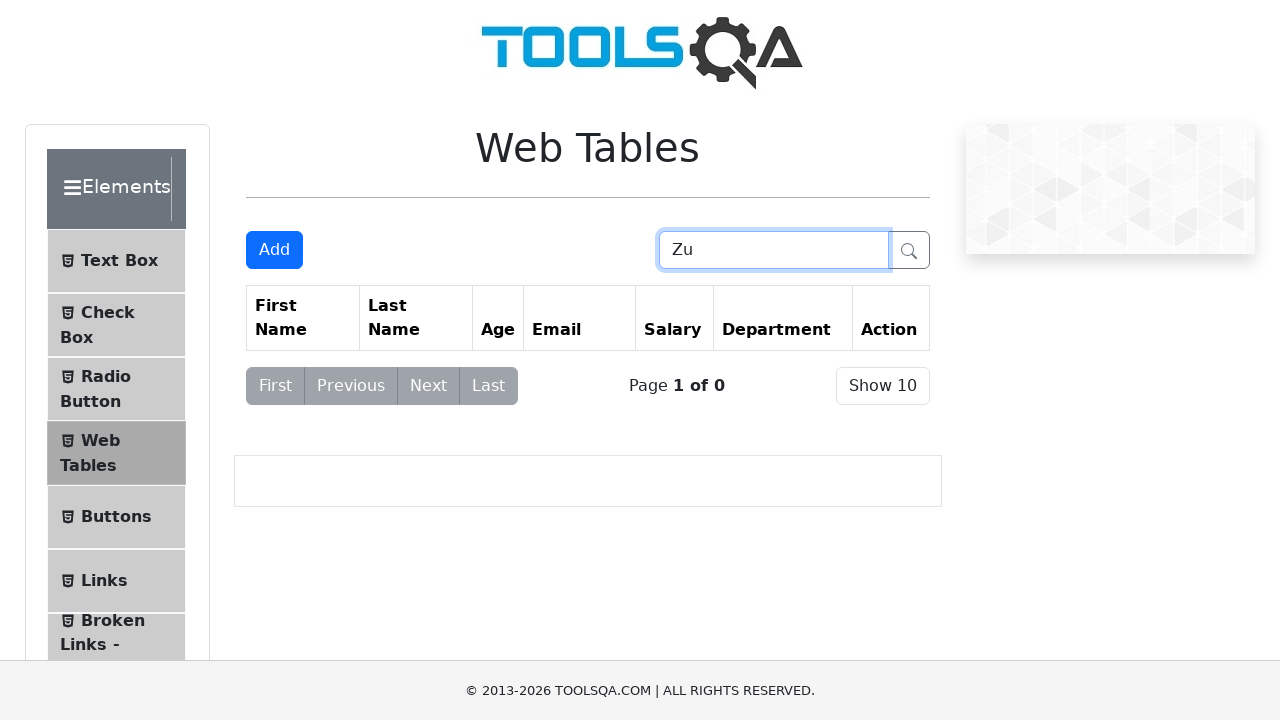